Simple test that navigates to Flipkart's homepage and verifies the page loads successfully

Starting URL: https://www.flipkart.in/

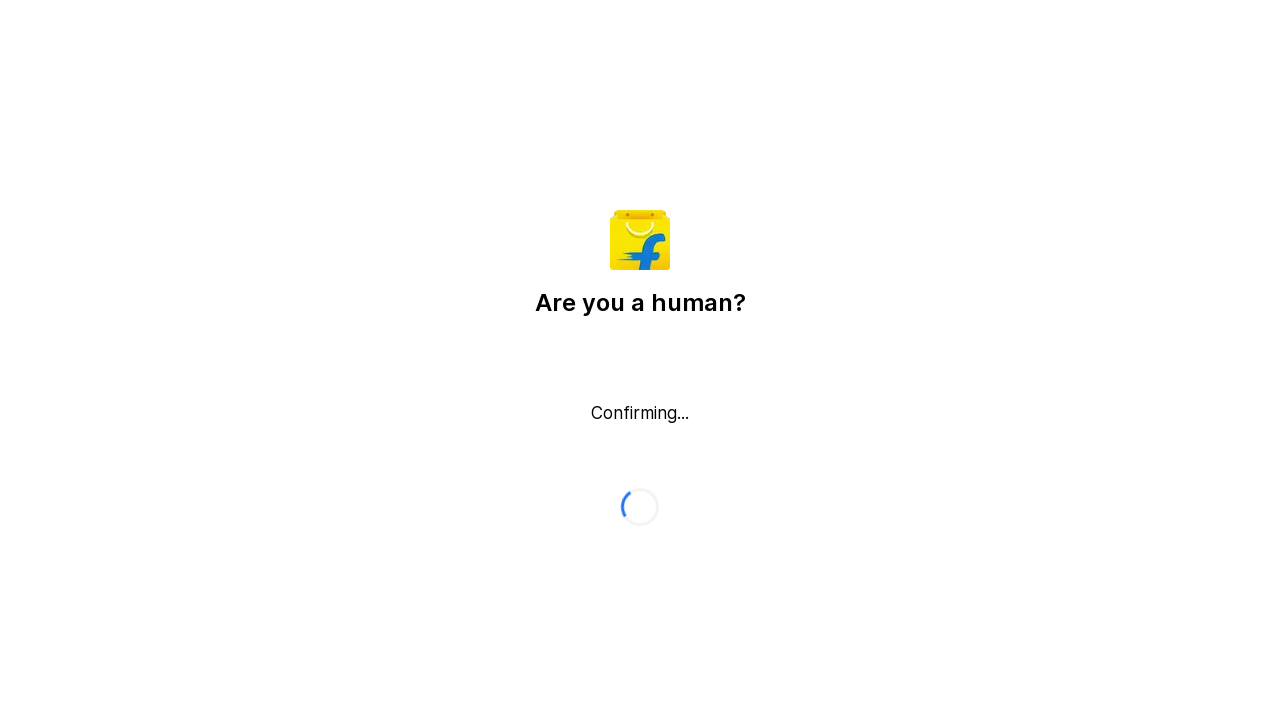

Page DOM content loaded
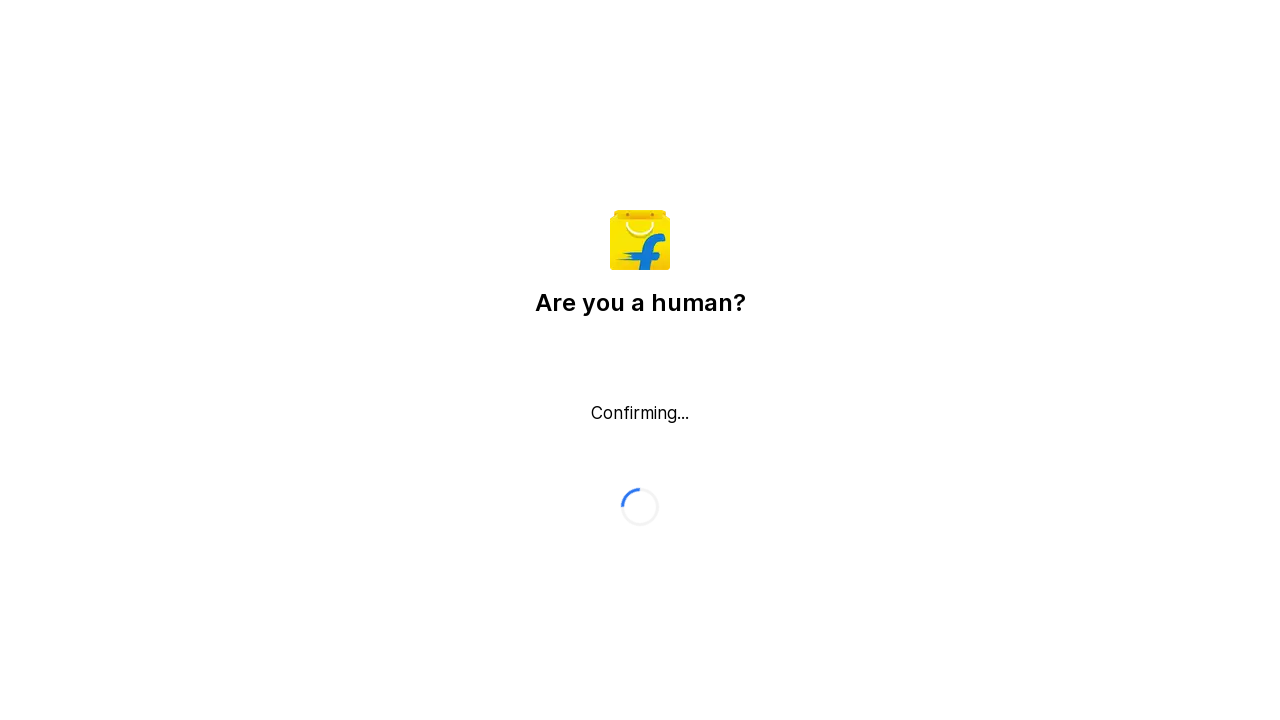

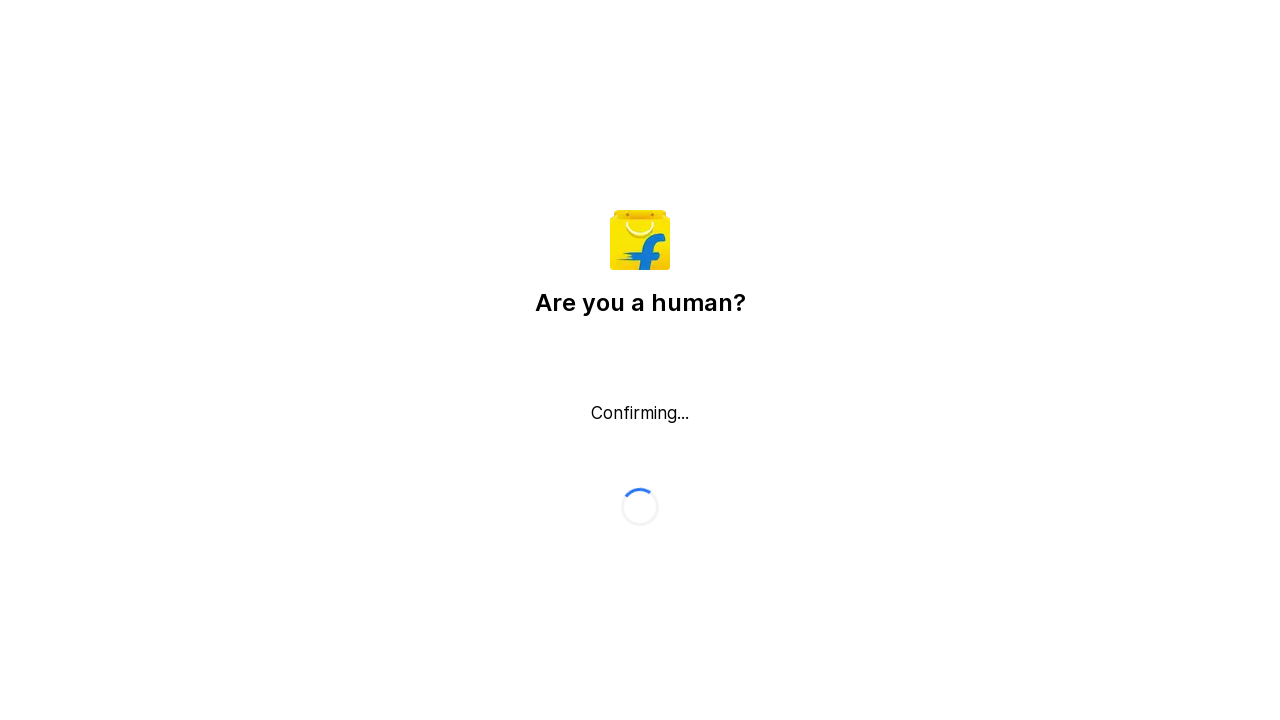